Tests that edits are saved when the input loses focus (blur event)

Starting URL: https://demo.playwright.dev/todomvc

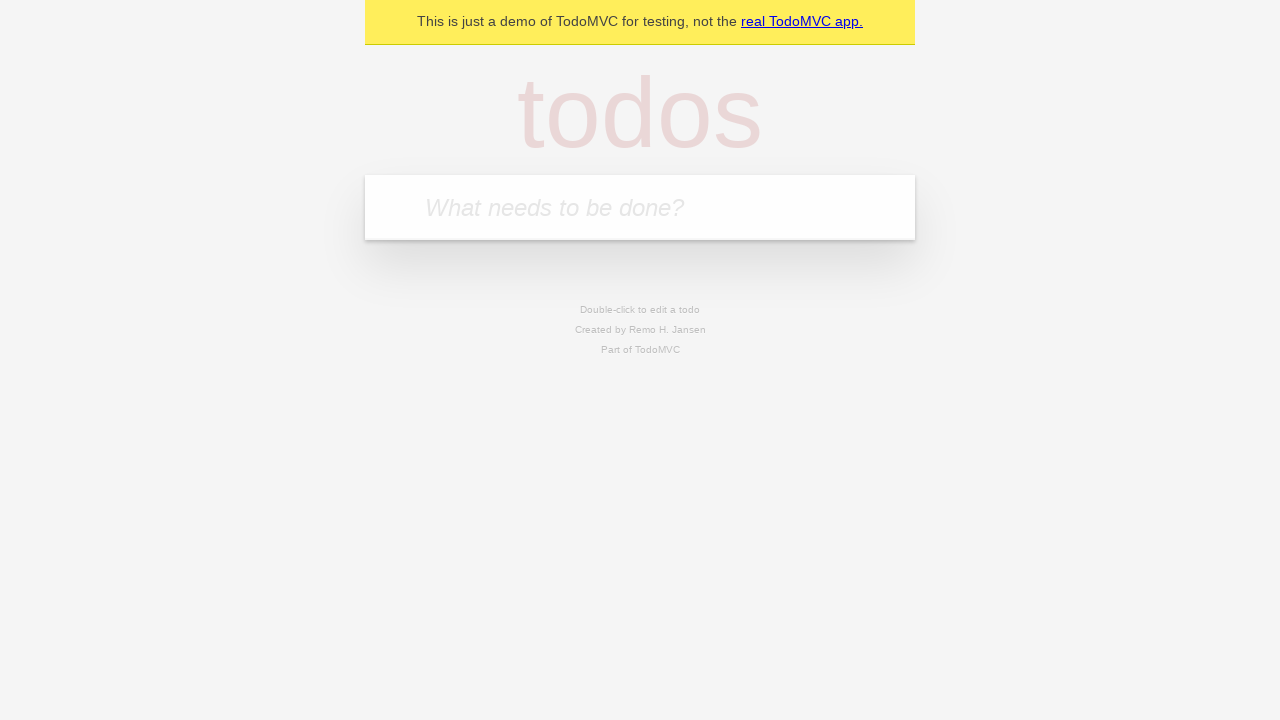

Filled new todo input with 'buy some cheese' on internal:attr=[placeholder="What needs to be done?"i]
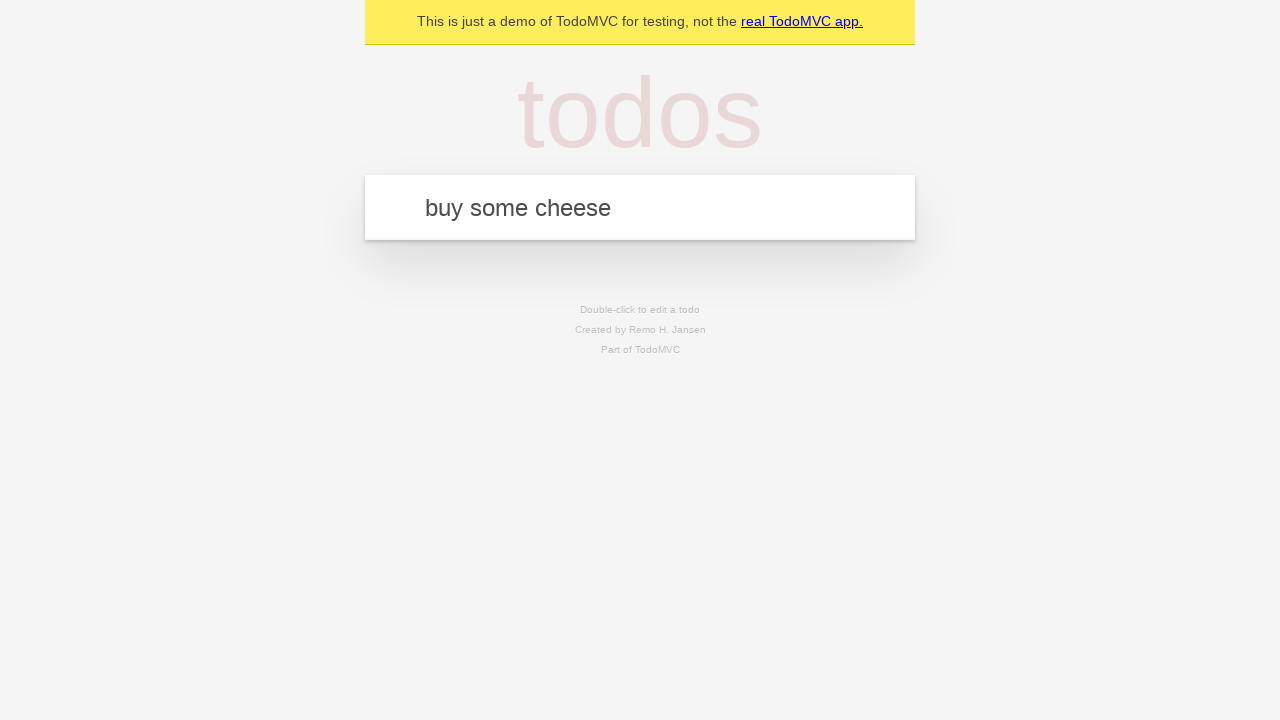

Pressed Enter to create first todo on internal:attr=[placeholder="What needs to be done?"i]
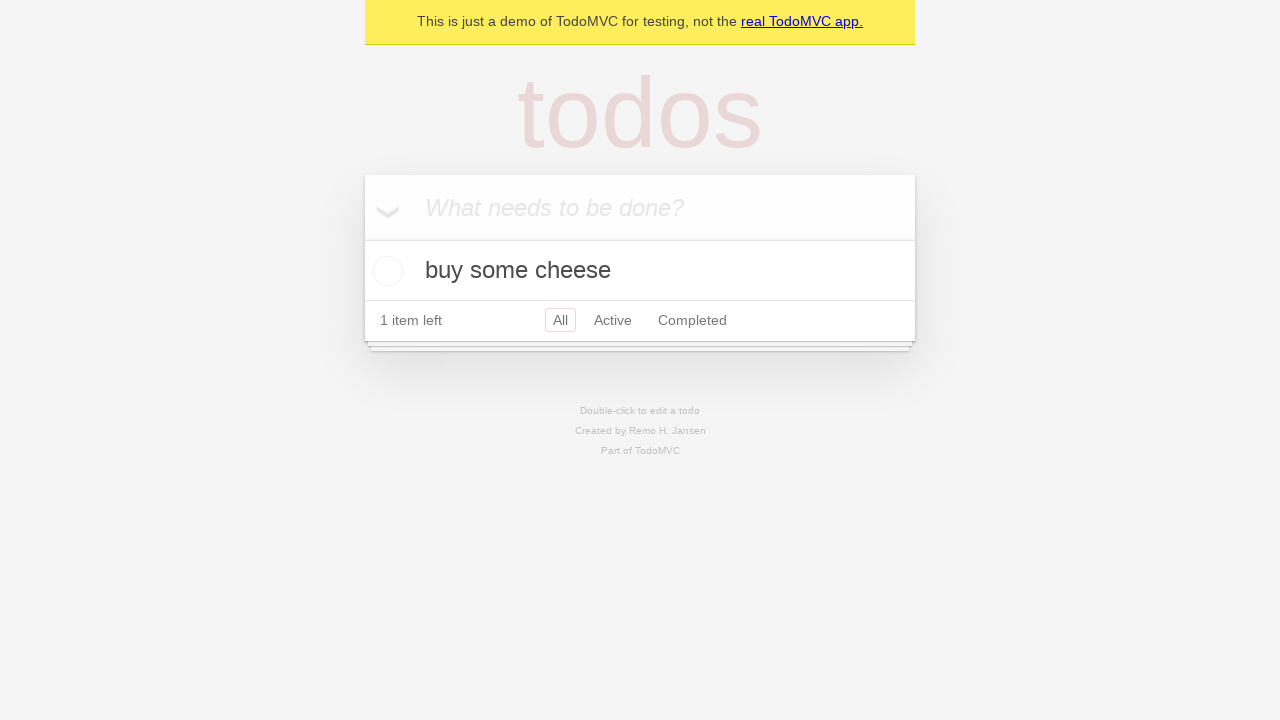

Filled new todo input with 'feed the cat' on internal:attr=[placeholder="What needs to be done?"i]
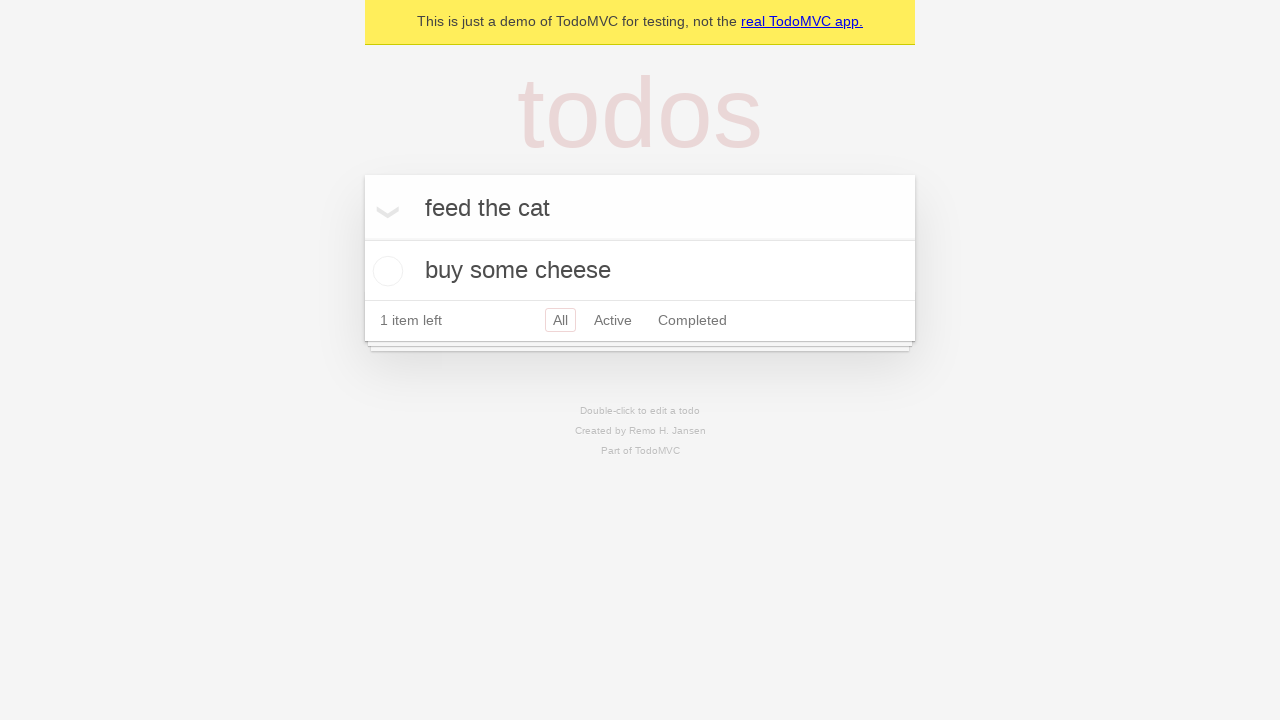

Pressed Enter to create second todo on internal:attr=[placeholder="What needs to be done?"i]
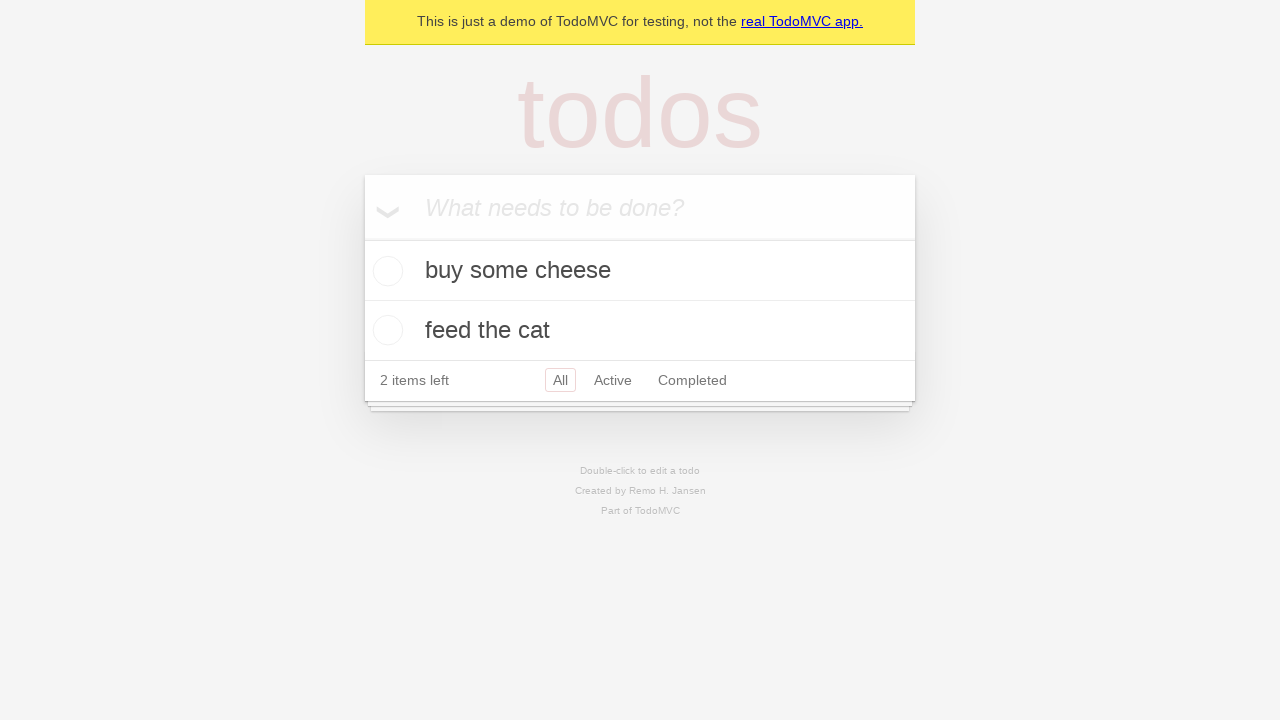

Filled new todo input with 'book a doctors appointment' on internal:attr=[placeholder="What needs to be done?"i]
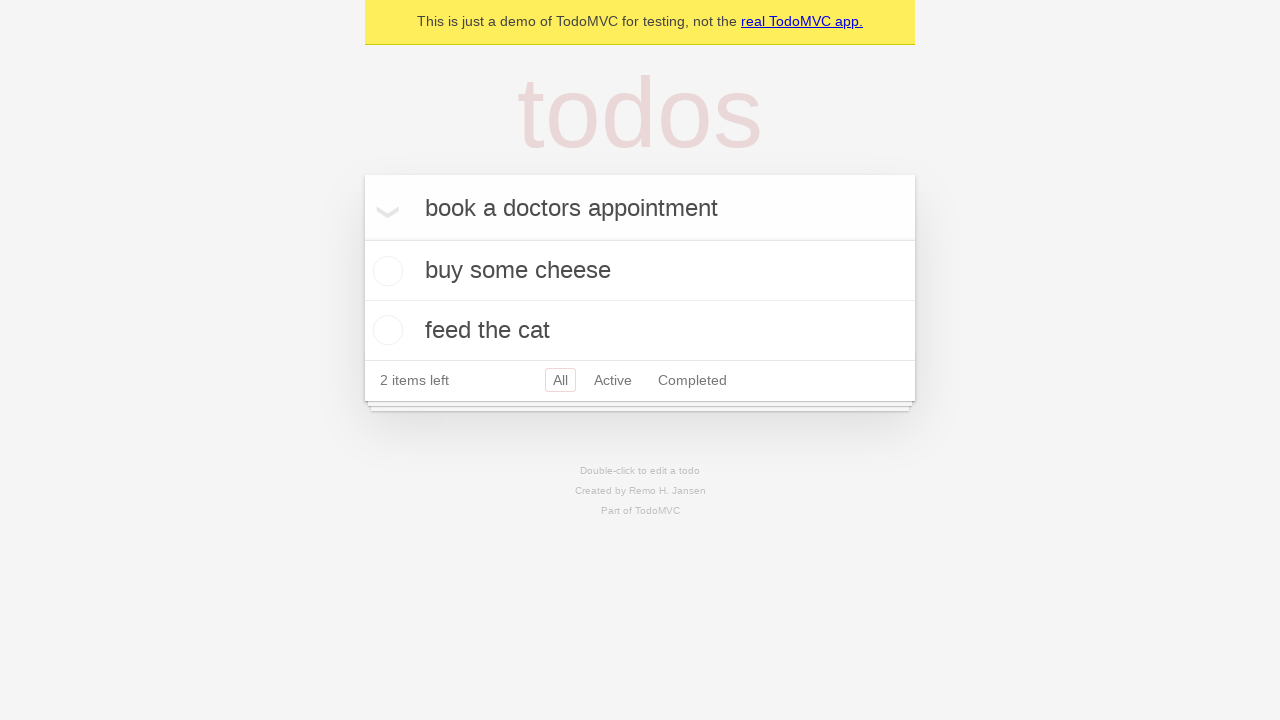

Pressed Enter to create third todo on internal:attr=[placeholder="What needs to be done?"i]
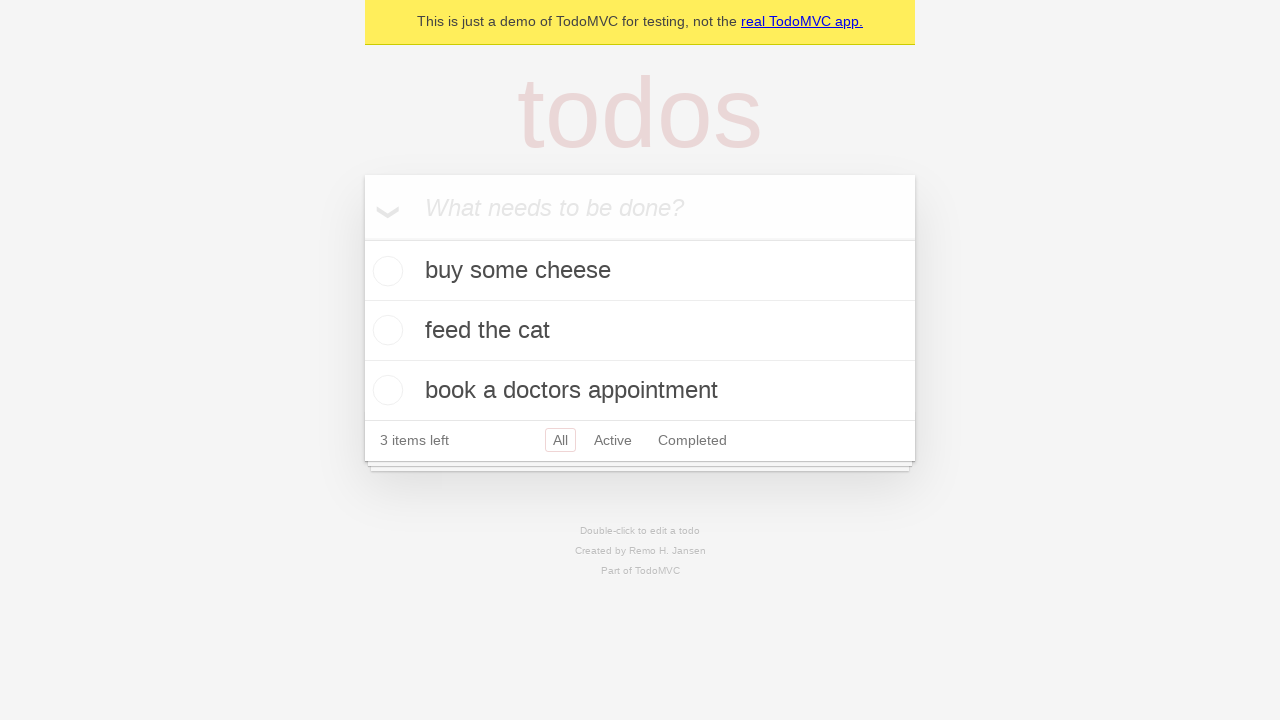

Double-clicked second todo item to enter edit mode at (640, 331) on internal:testid=[data-testid="todo-item"s] >> nth=1
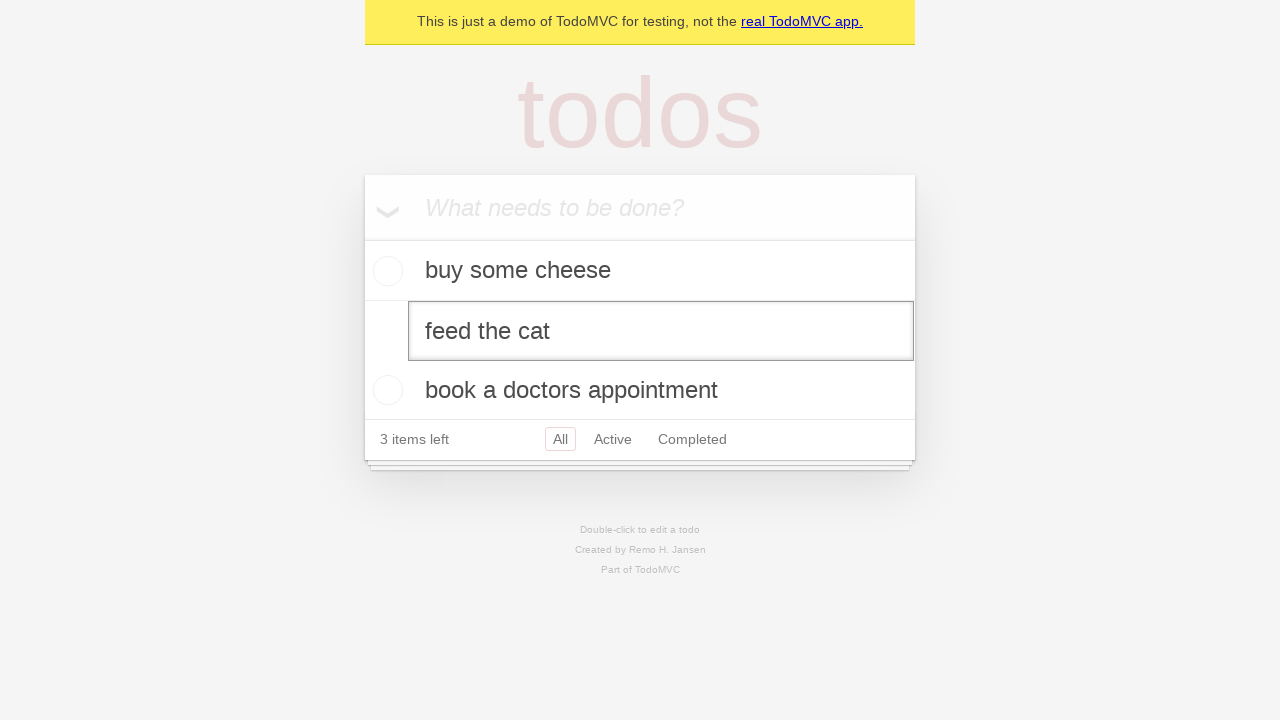

Changed todo text from 'feed the cat' to 'buy some sausages' on internal:testid=[data-testid="todo-item"s] >> nth=1 >> internal:role=textbox[nam
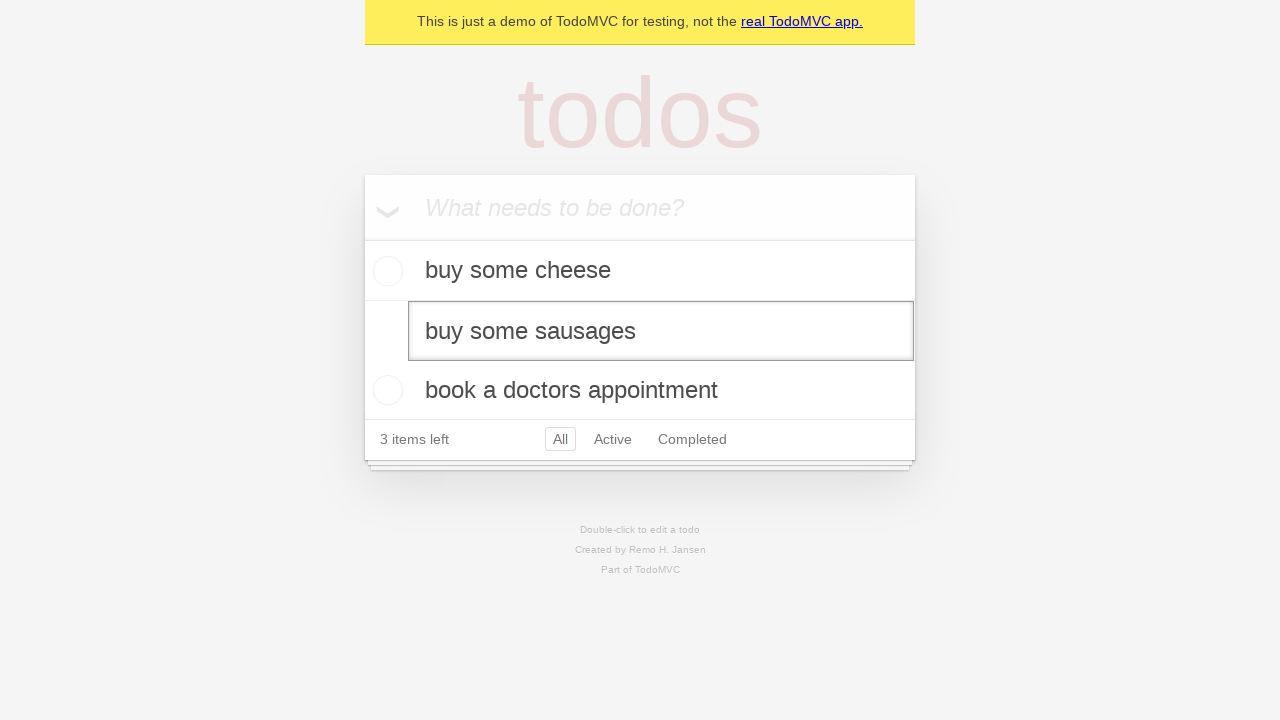

Dispatched blur event to save edited todo
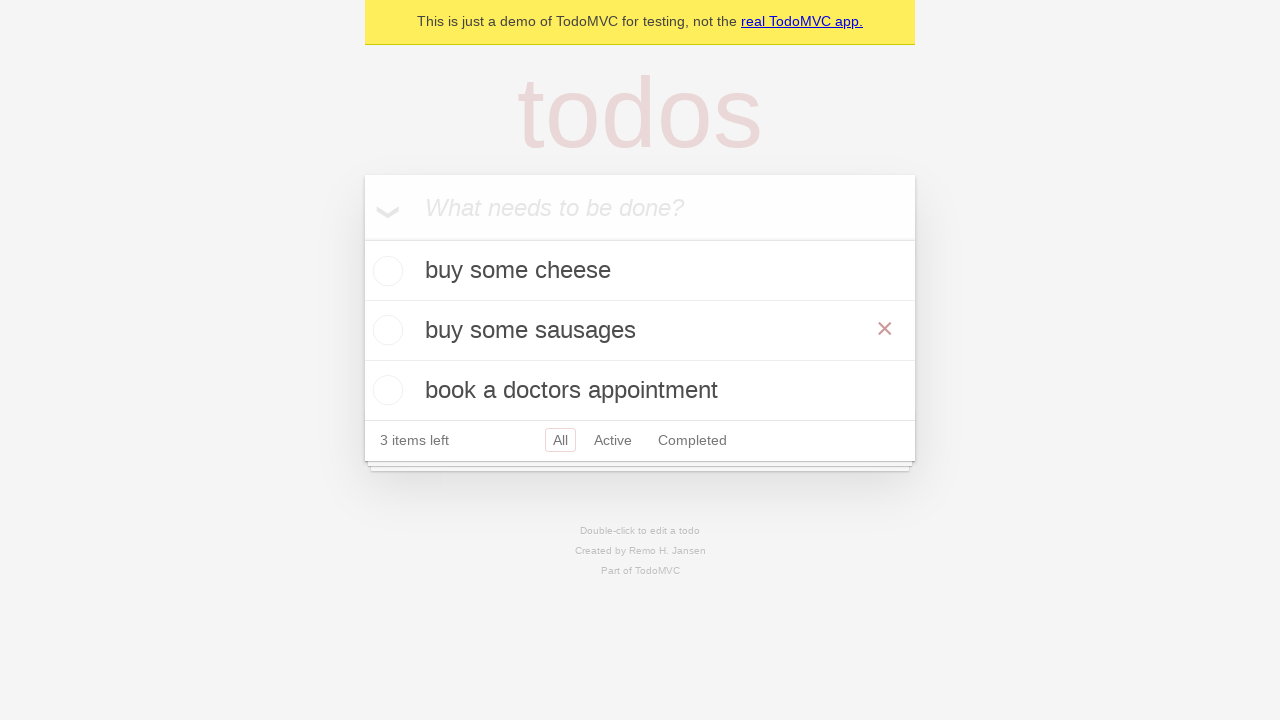

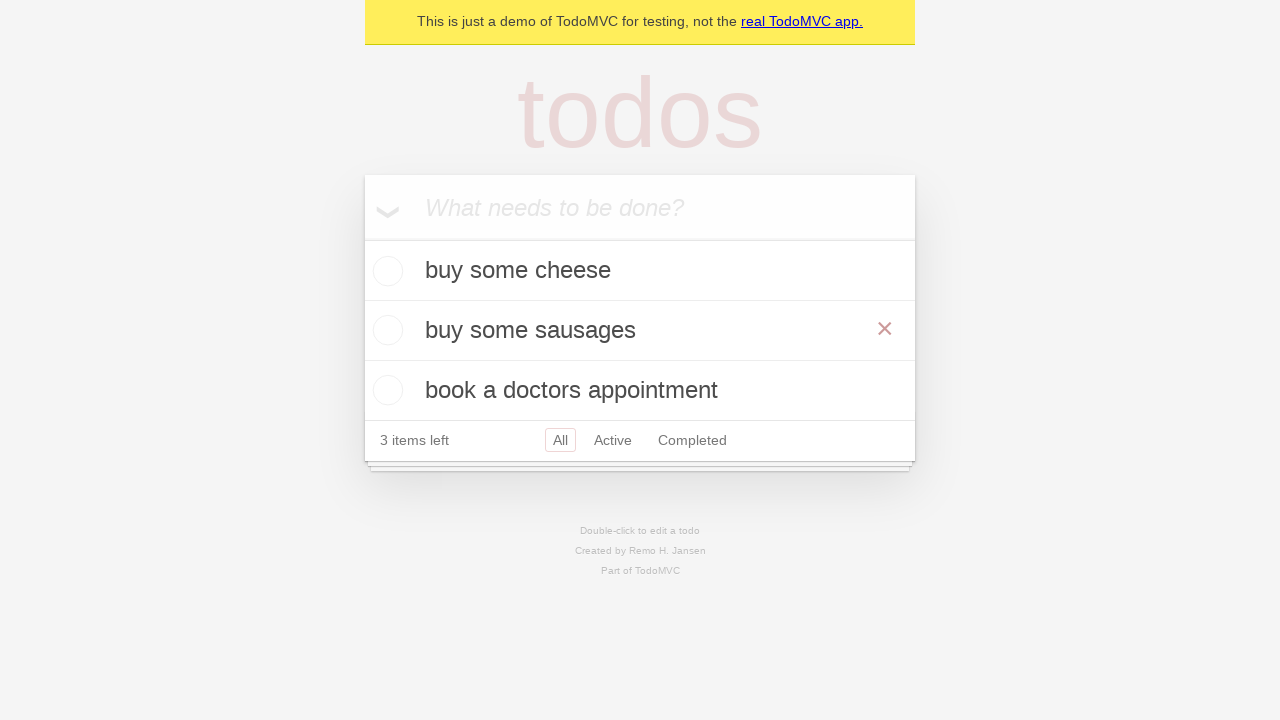